Tests double-click functionality by switching to an iframe, double-clicking an element that triggers a JavaScript function, and verifying the resulting text change.

Starting URL: https://www.w3schools.com/jsref/tryit.asp?filename=tryjsref_ondblclick

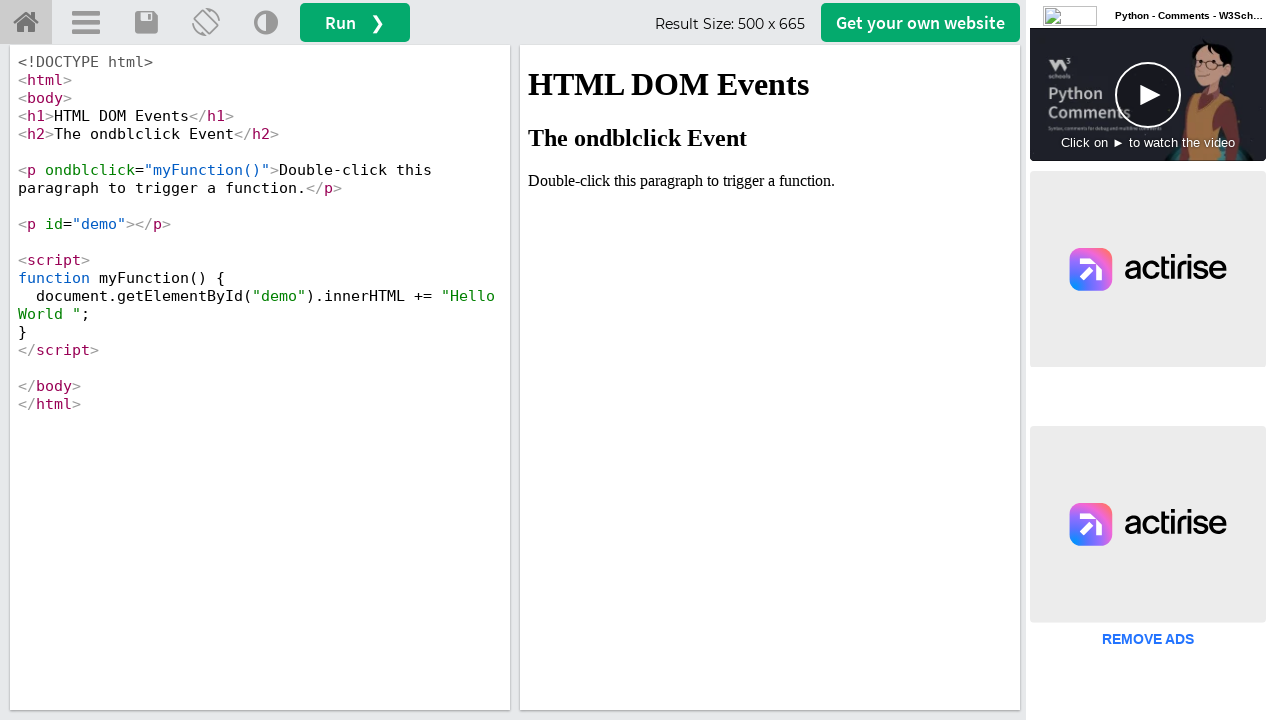

Located iframe with ID 'iframeResult'
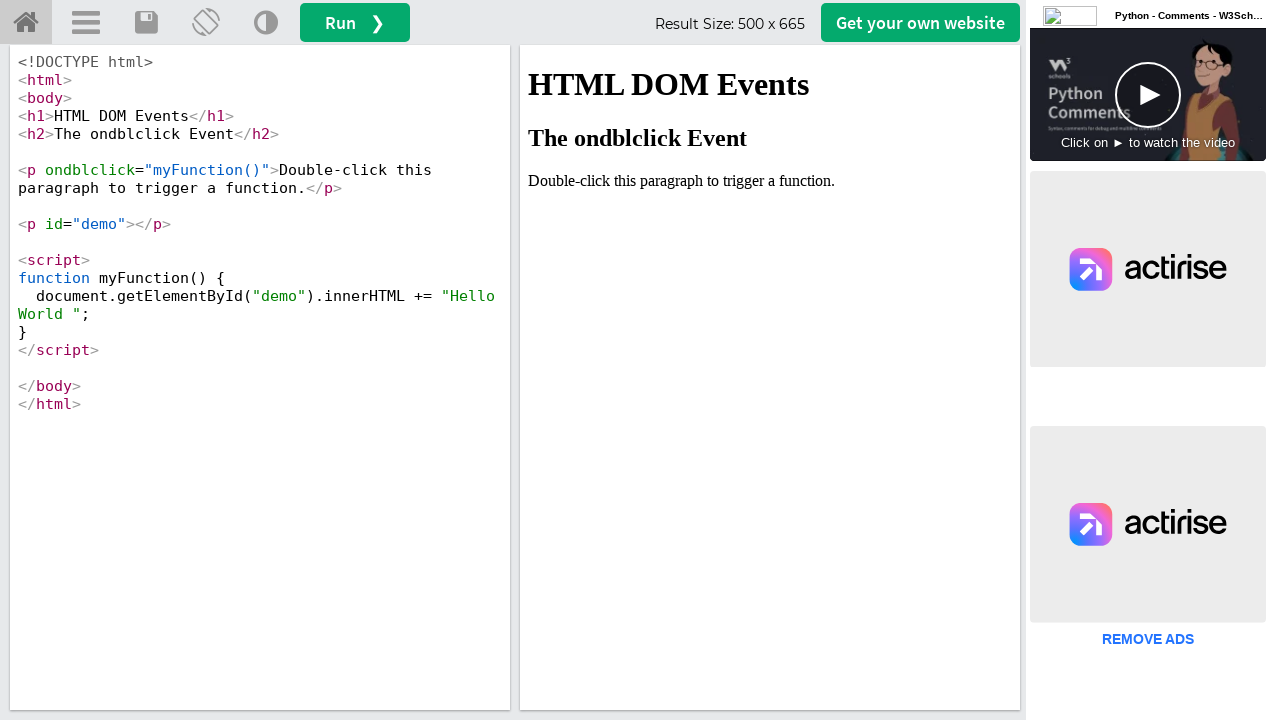

Double-clicked element with ondblclick='myFunction()' to trigger JavaScript function at (770, 181) on #iframeResult >> internal:control=enter-frame >> [ondblclick='myFunction()']
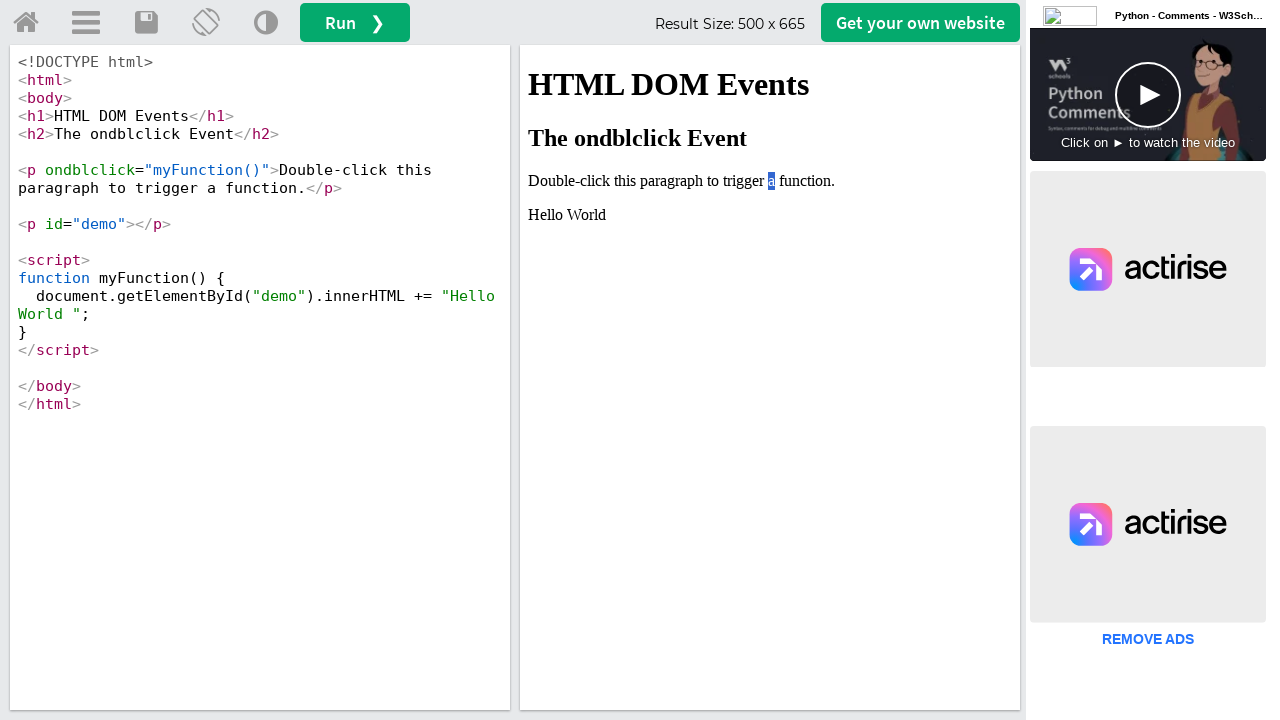

Waited for #demo element to be visible in iframe
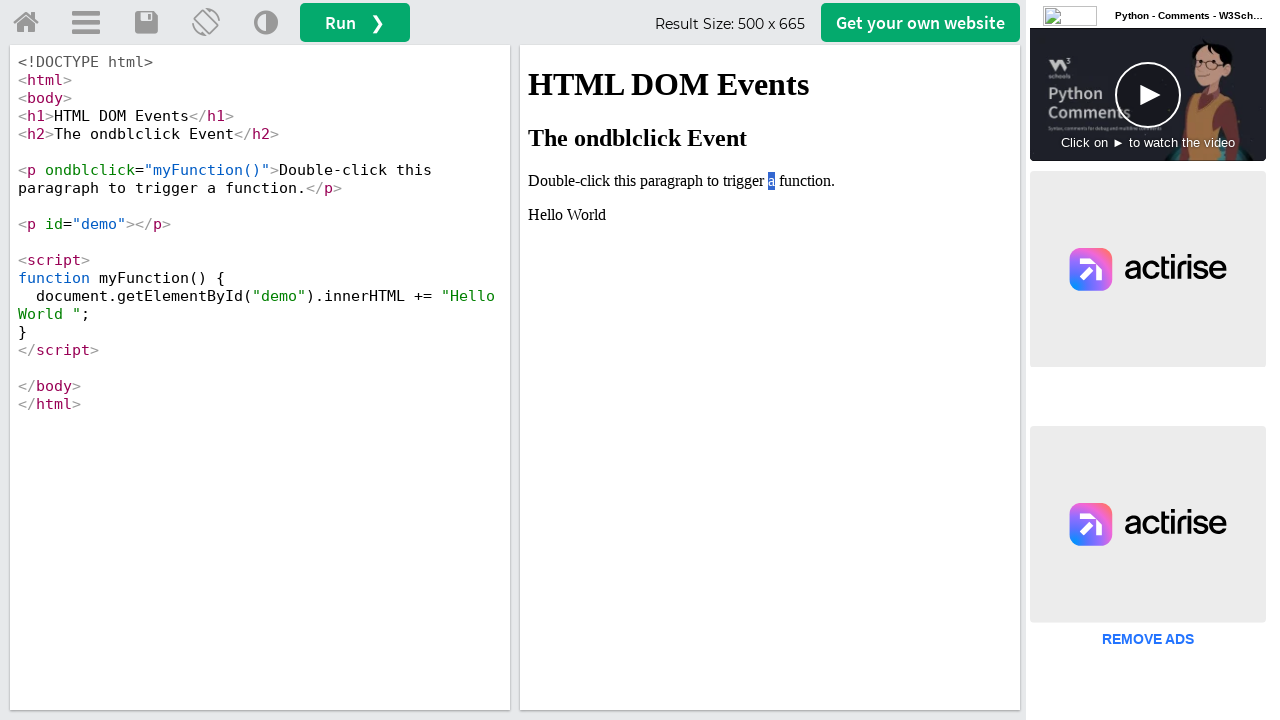

Verified that #demo element contains 'Hello World' text
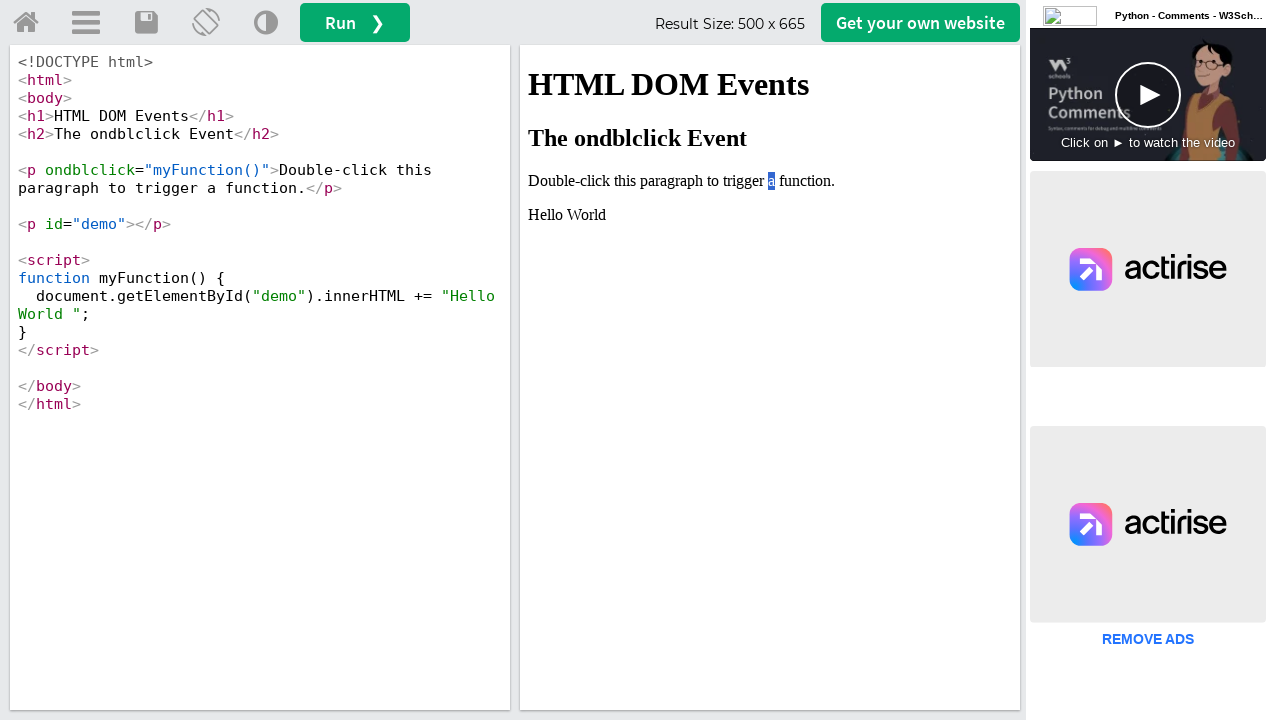

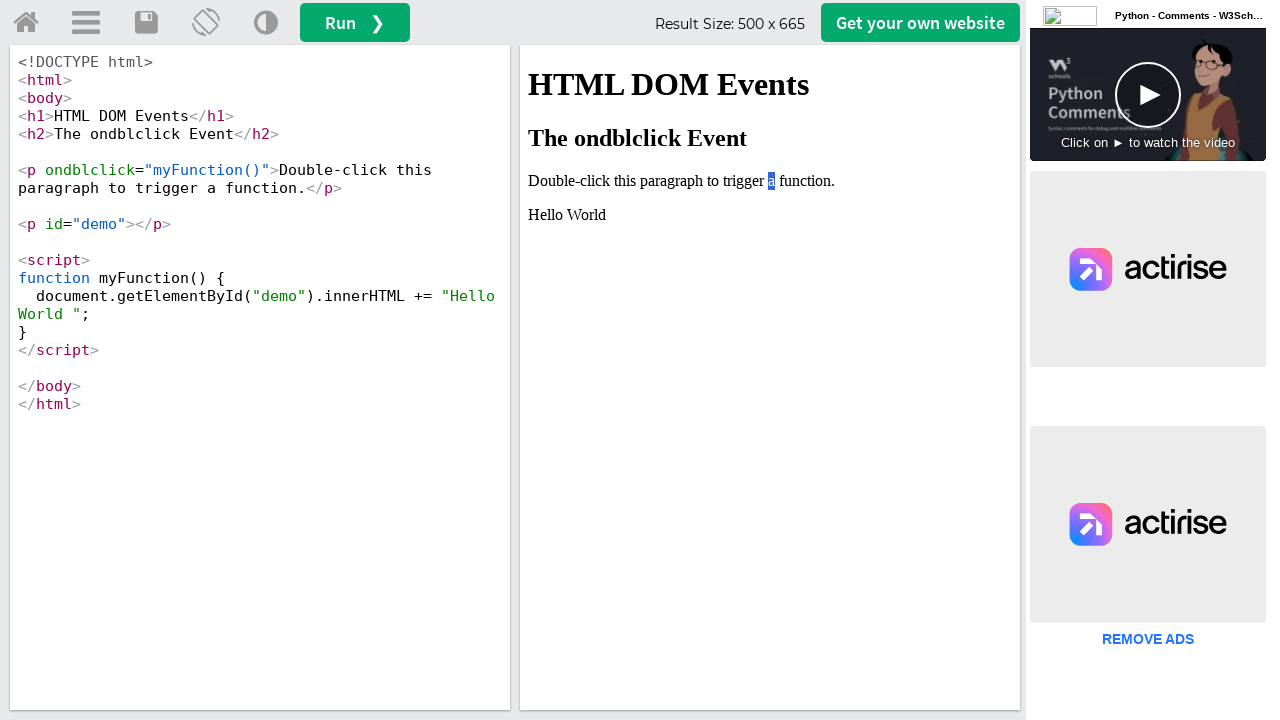